Tests radio button functionality by verifying initial state and then clicking to select it.

Starting URL: https://seleniumbase.io/demo_page

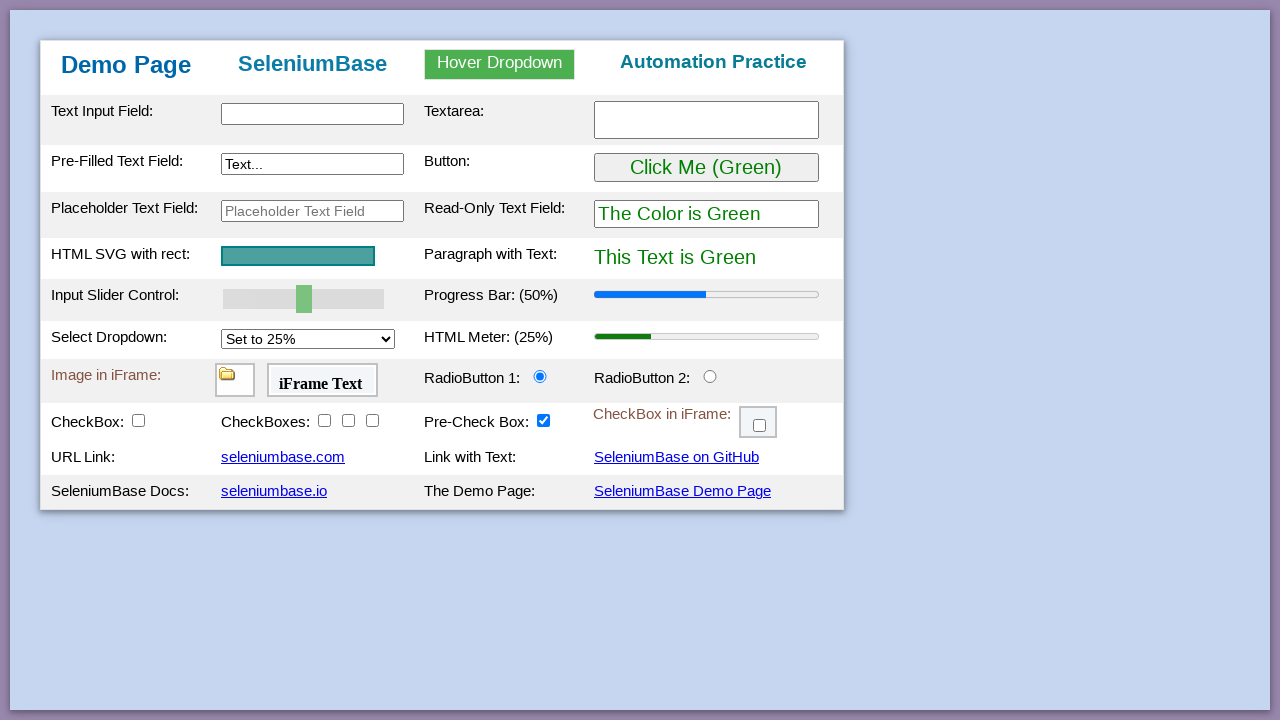

Located radio button with id 'radioButton2'
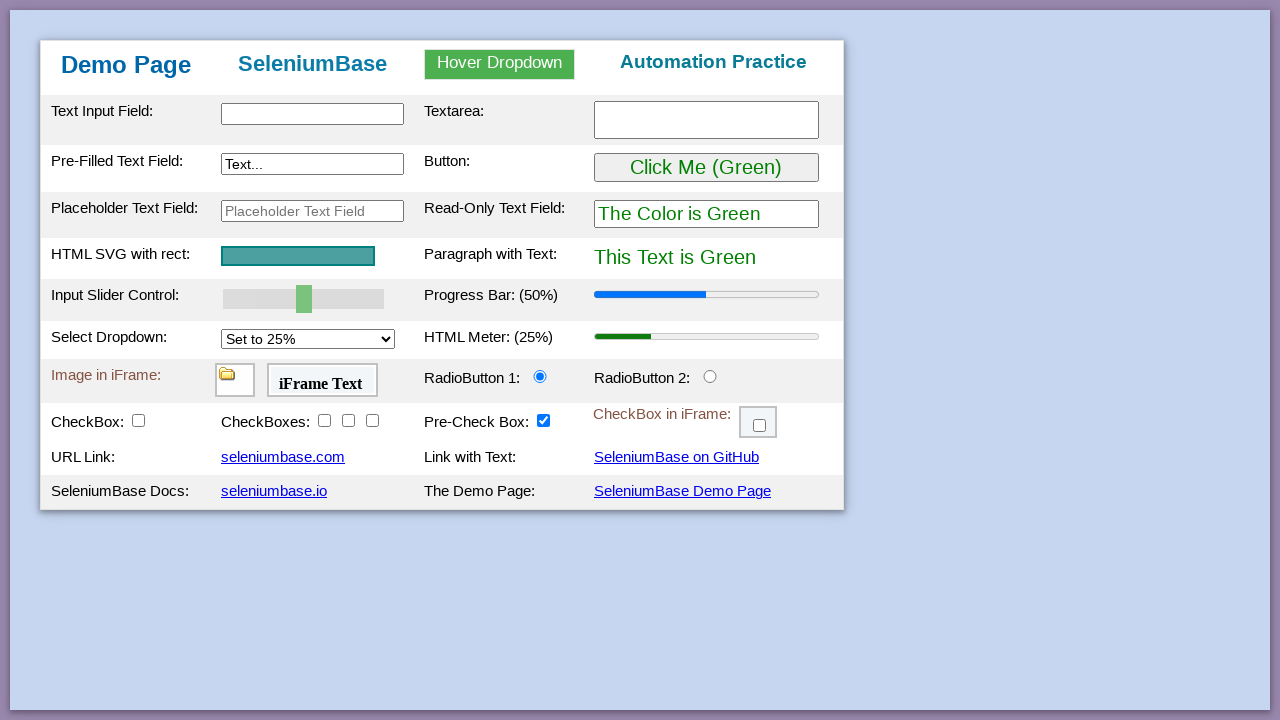

Verified radio button is not initially selected
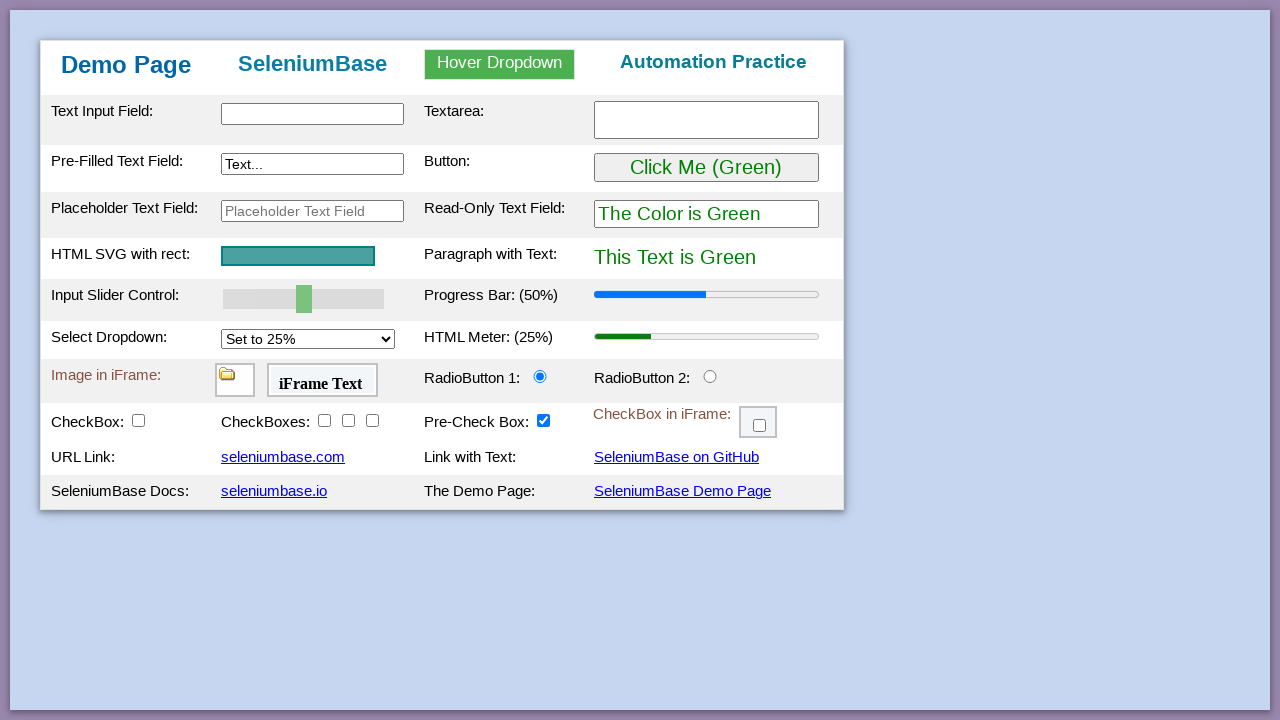

Clicked radio button to select it at (710, 376) on #radioButton2
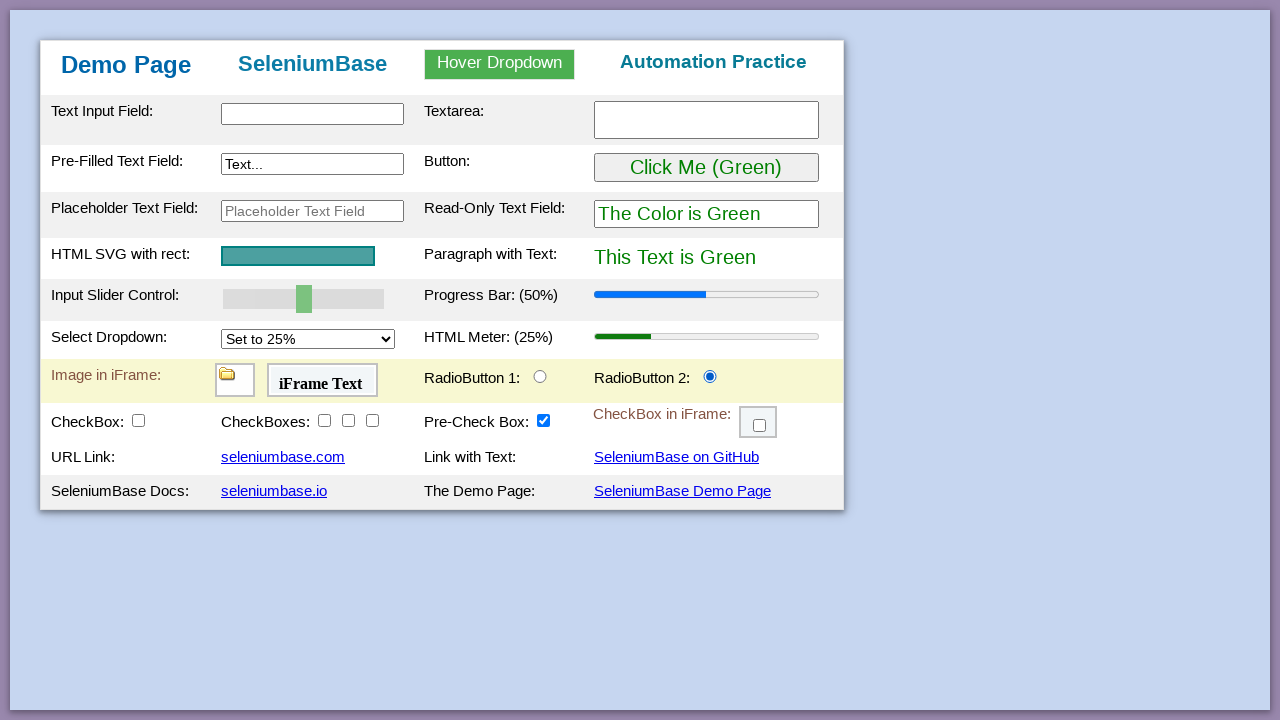

Verified radio button is now selected/checked
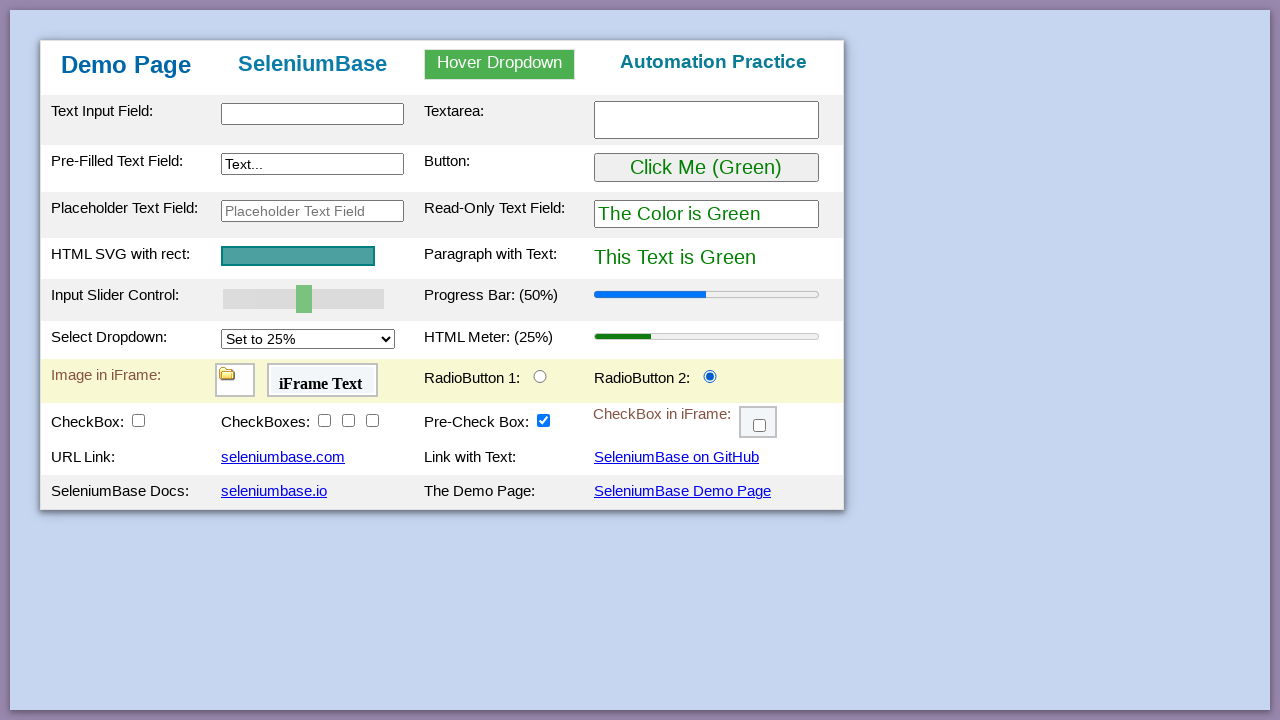

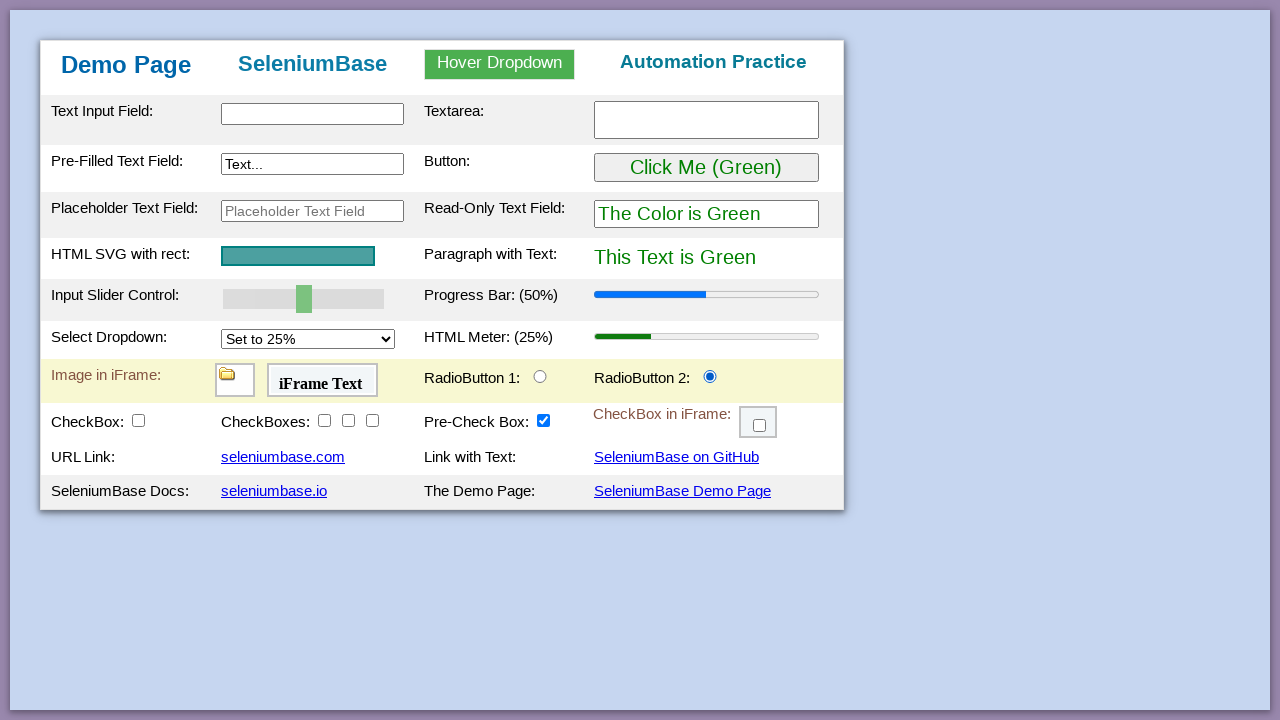